Tests subtraction operation on the scientific calculator by clicking multiple number and operator buttons to perform a subtraction calculation

Starting URL: https://www.calculator.net/

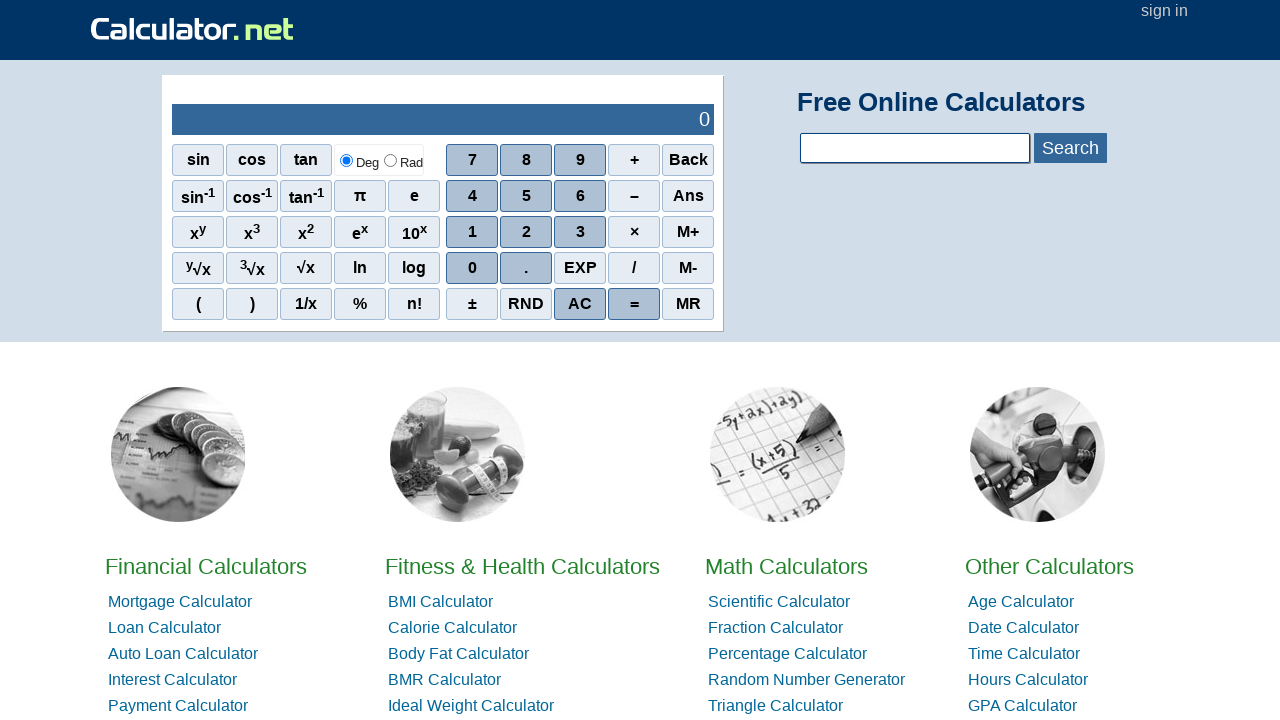

Clicked first number button (2) at (526, 232) on xpath=//*[@id='sciout']/tbody/tr[2]/td[2]/div/div[3]/span[2]
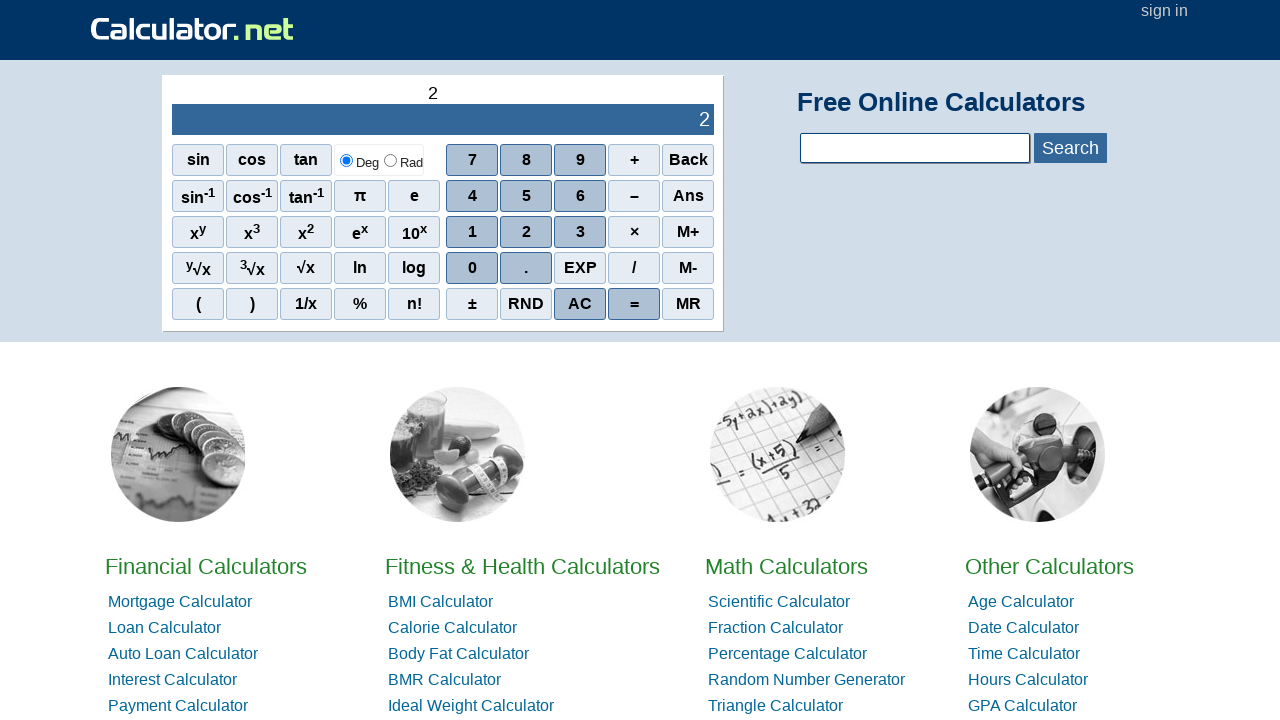

Clicked second number button (3) at (580, 232) on xpath=//*[@id='sciout']/tbody/tr[2]/td[2]/div/div[3]/span[3]
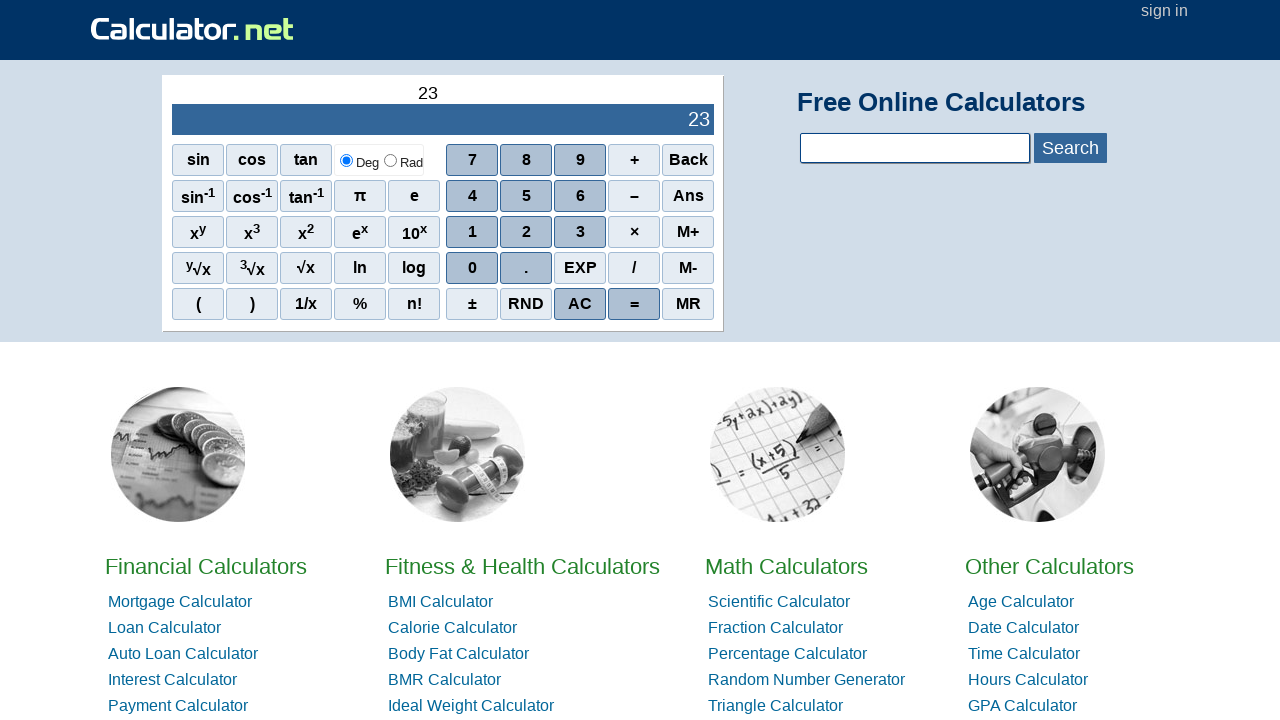

Clicked subtraction operator button at (472, 196) on xpath=//*[@id='sciout']/tbody/tr[2]/td[2]/div/div[2]/span[1]
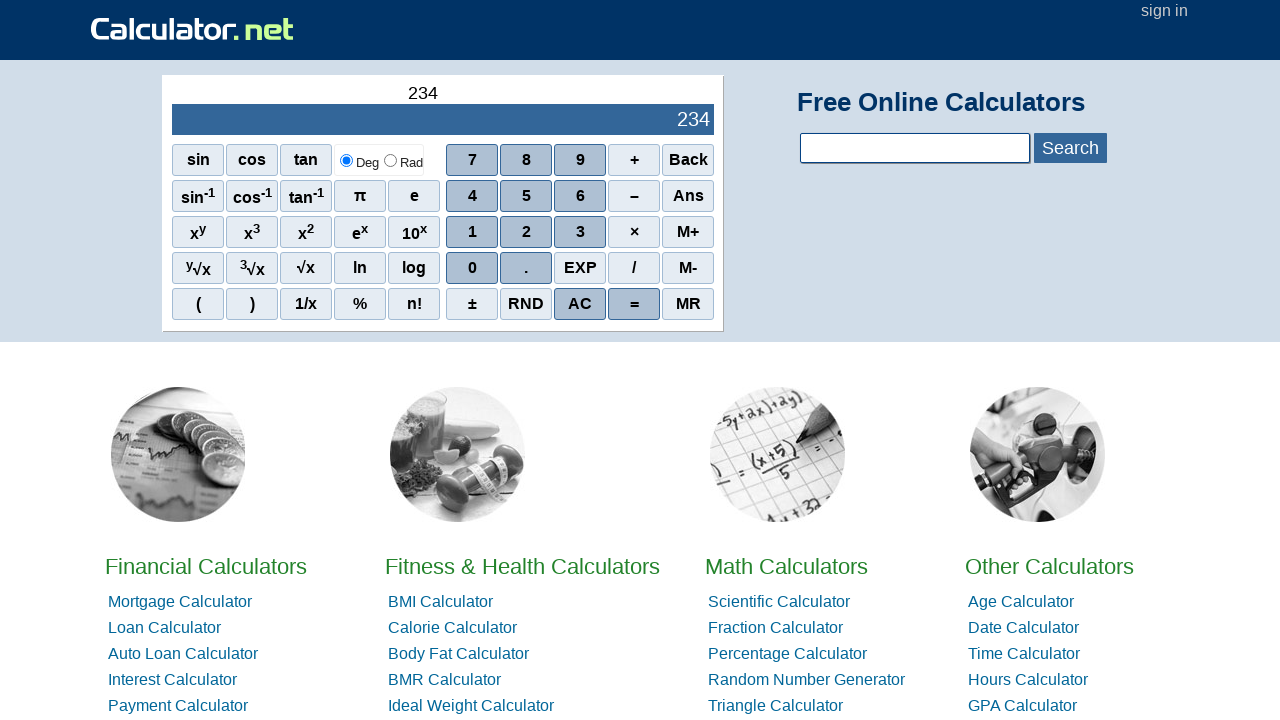

Clicked number button (1) at (526, 160) on xpath=//*[@id='sciout']/tbody/tr[2]/td[2]/div/div[1]/span[2]
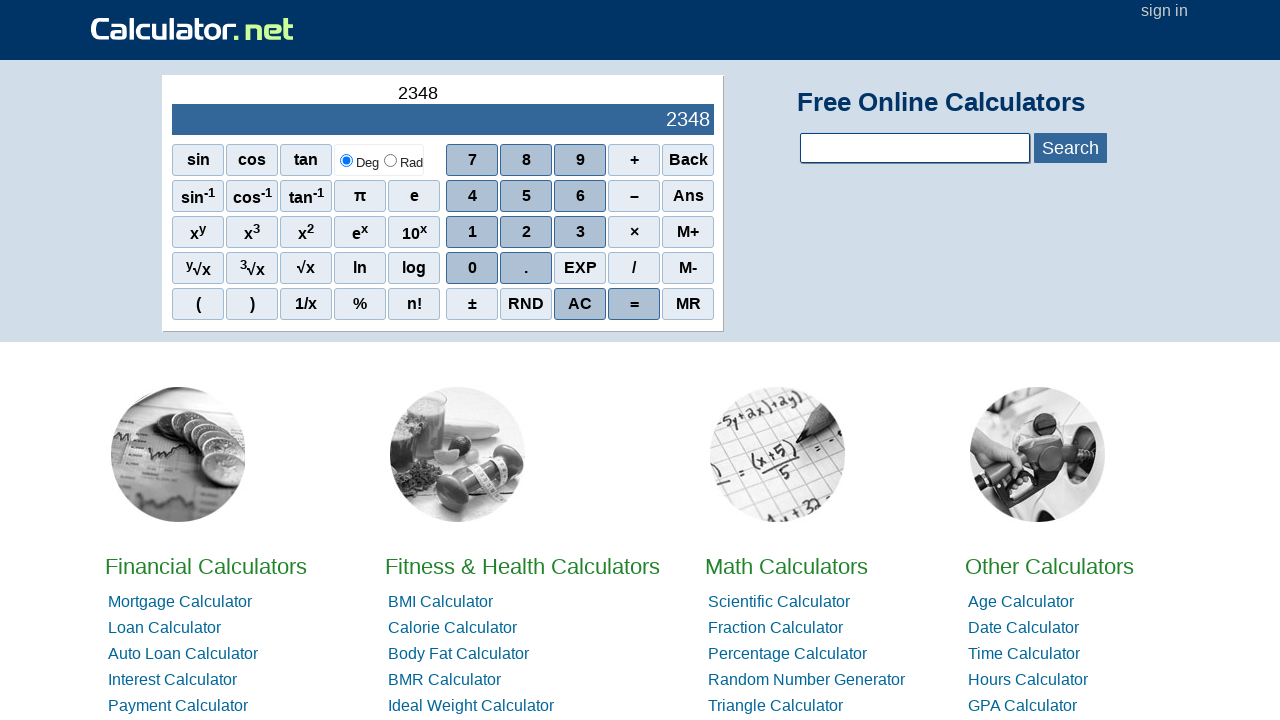

Clicked number button (2) at (526, 232) on xpath=//*[@id='sciout']/tbody/tr[2]/td[2]/div/div[3]/span[2]
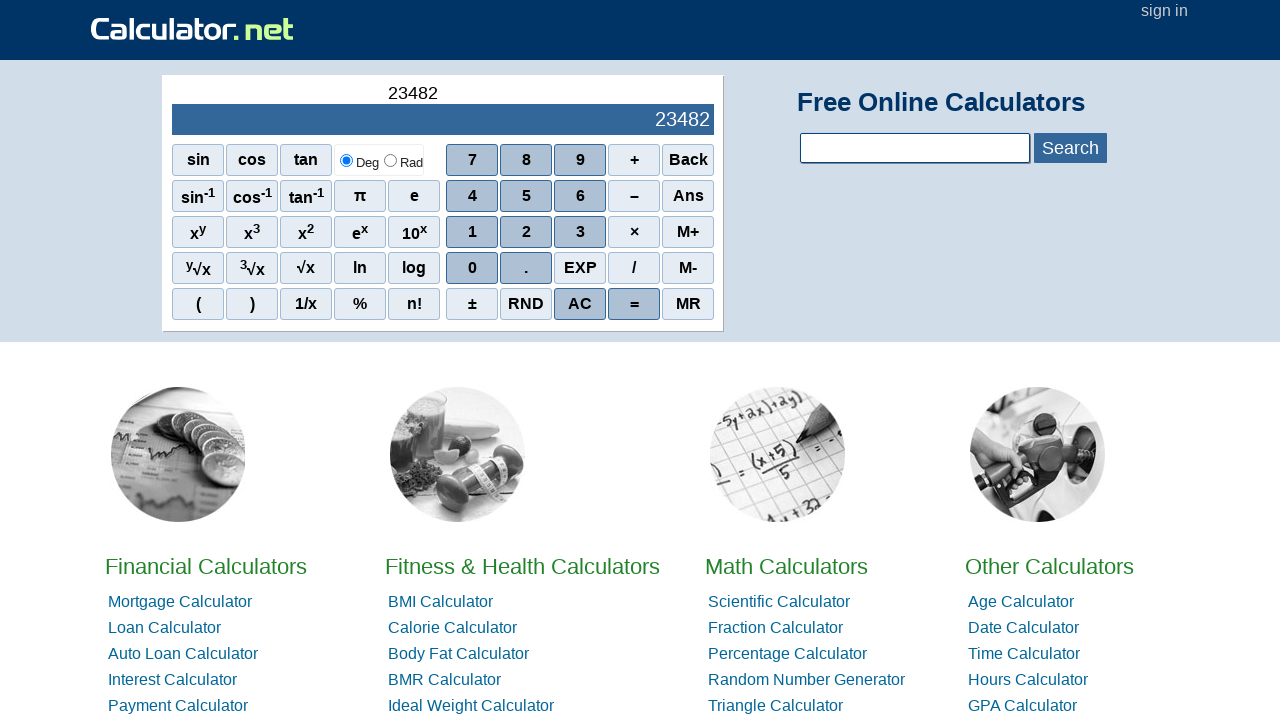

Clicked number button (3) at (580, 232) on xpath=//*[@id='sciout']/tbody/tr[2]/td[2]/div/div[3]/span[3]
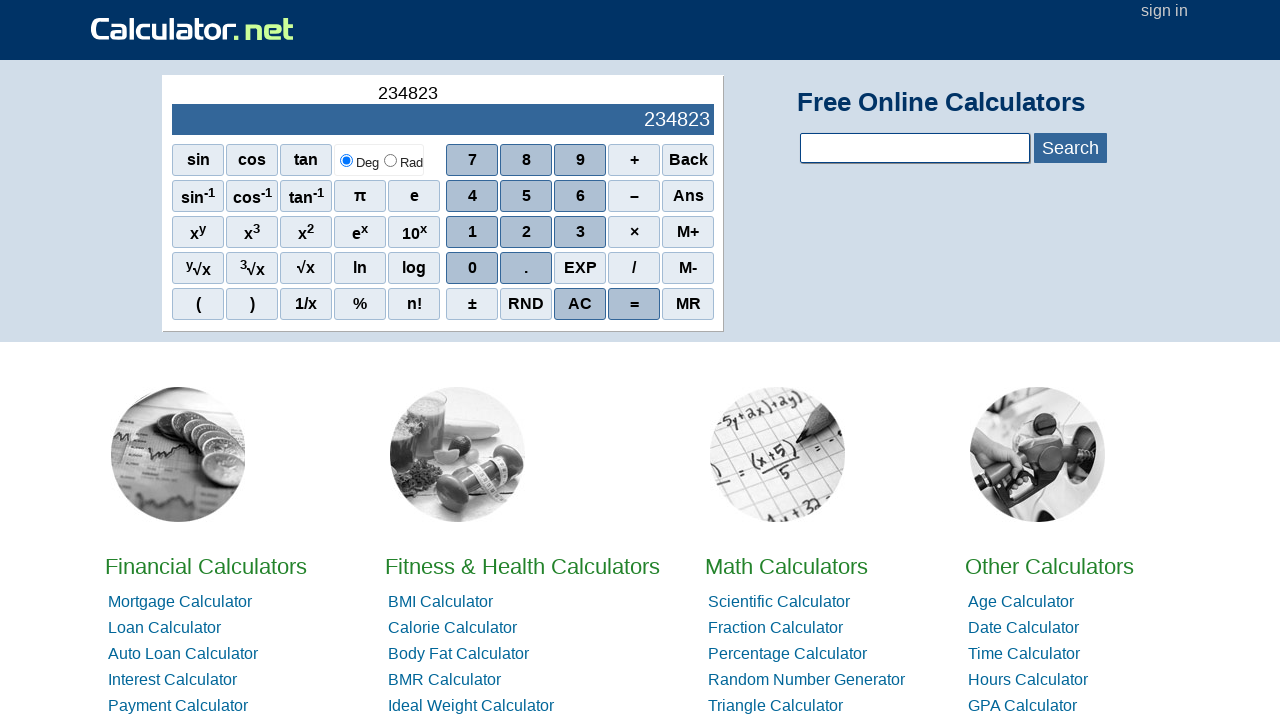

Clicked equals button at (634, 196) on xpath=//*[@id='sciout']/tbody/tr[2]/td[2]/div/div[2]/span[4]
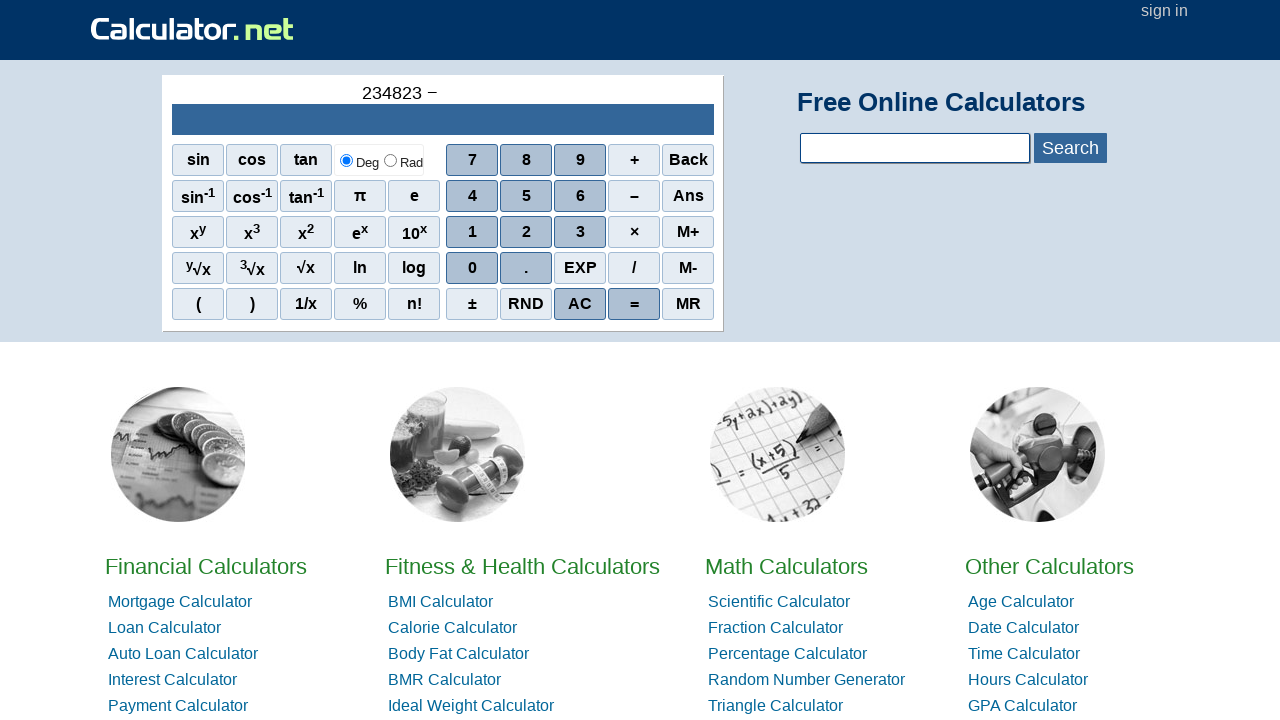

Clicked equals button again at (634, 196) on xpath=//*[@id='sciout']/tbody/tr[2]/td[2]/div/div[2]/span[4]
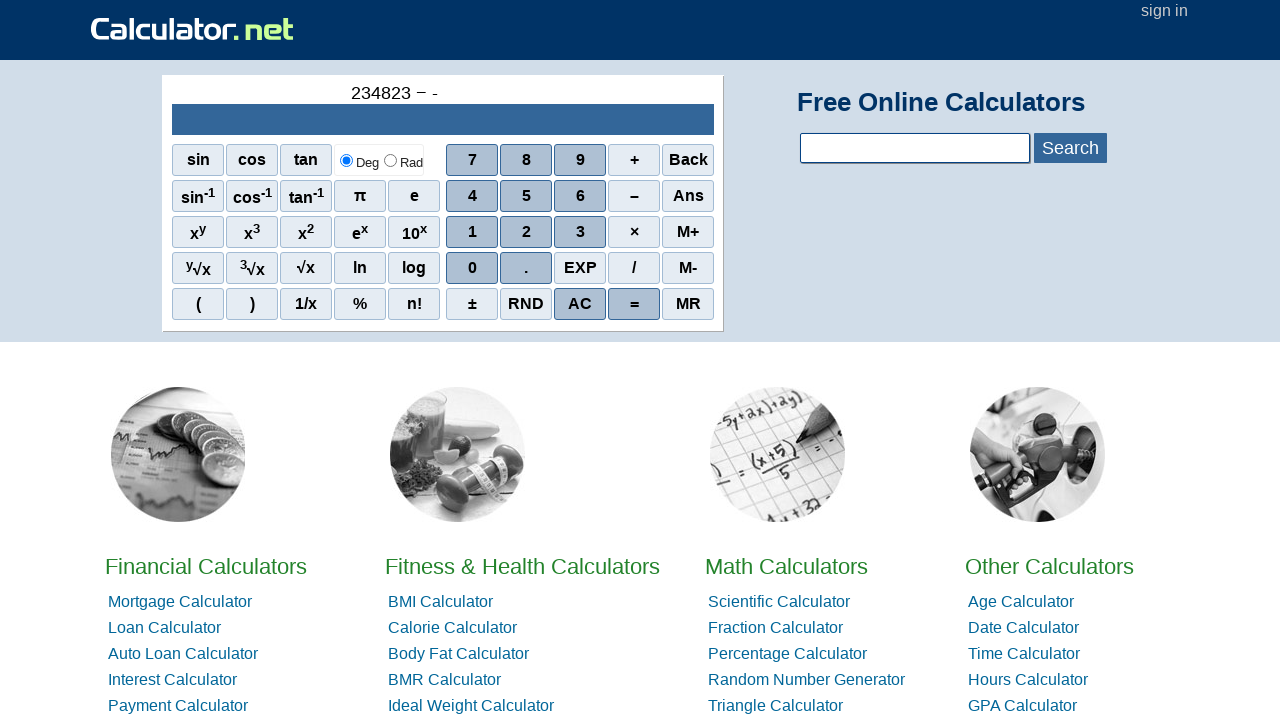

Clicked number button (2) at (526, 232) on xpath=//*[@id='sciout']/tbody/tr[2]/td[2]/div/div[3]/span[2]
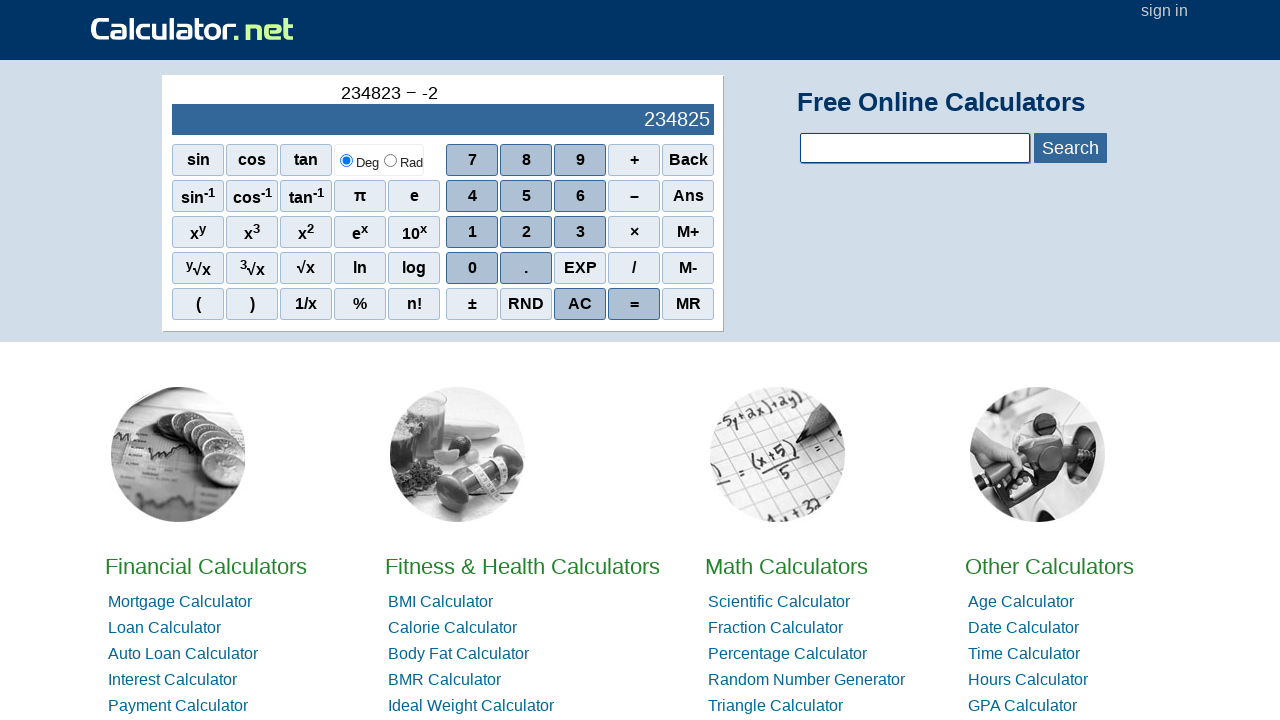

Clicked number button (3) at (580, 232) on xpath=//*[@id='sciout']/tbody/tr[2]/td[2]/div/div[3]/span[3]
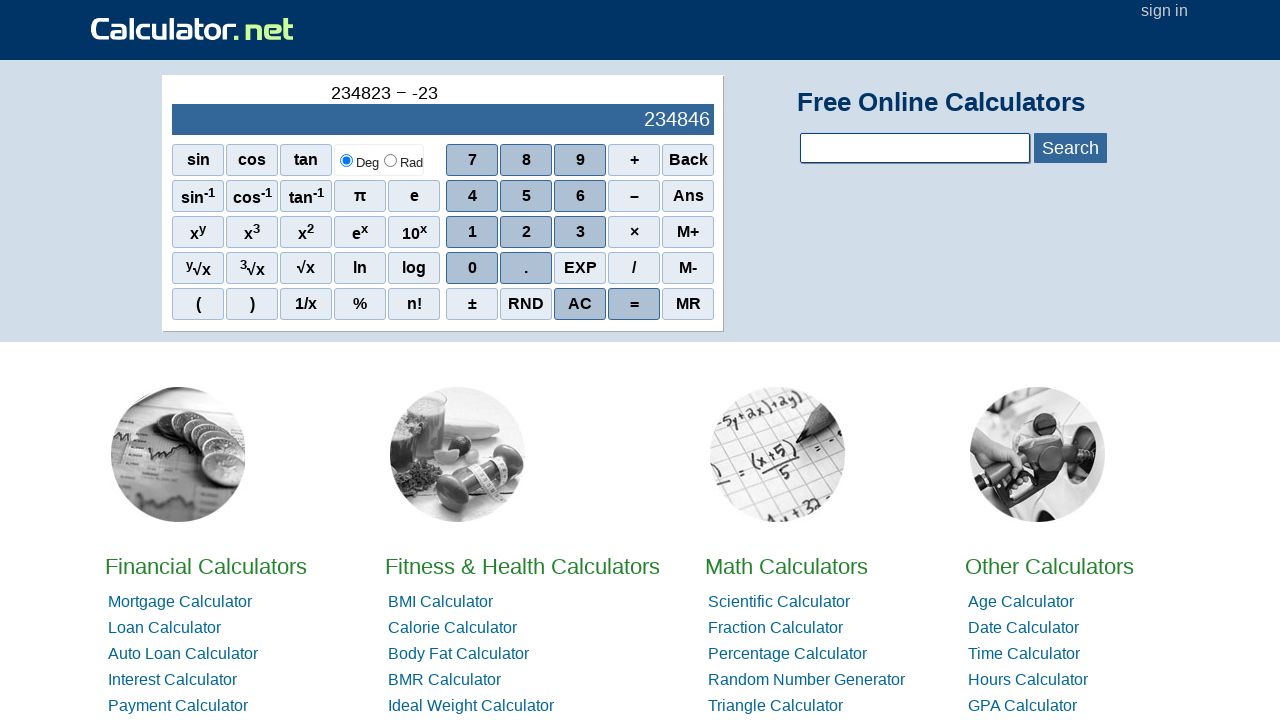

Clicked operator button at (472, 268) on xpath=//*[@id='sciout']/tbody/tr[2]/td[2]/div/div[4]/span[1]
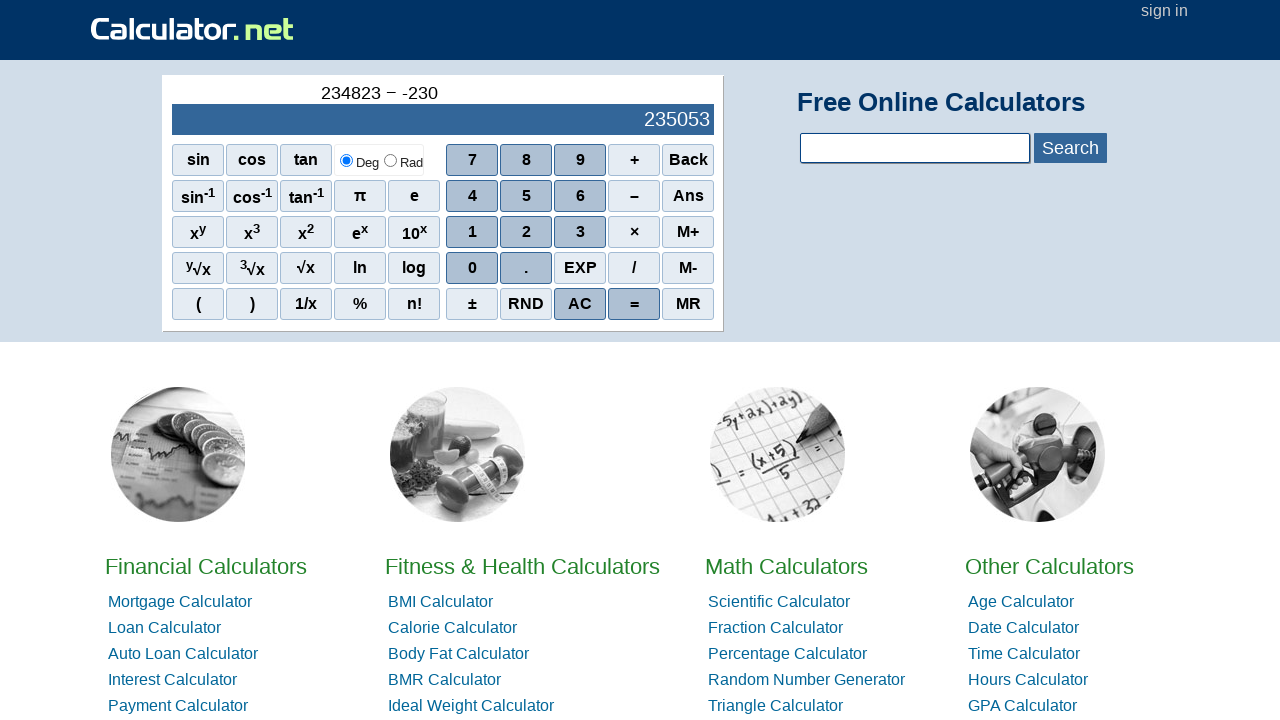

Clicked number button (3) at (580, 160) on xpath=//*[@id='sciout']/tbody/tr[2]/td[2]/div/div[1]/span[3]
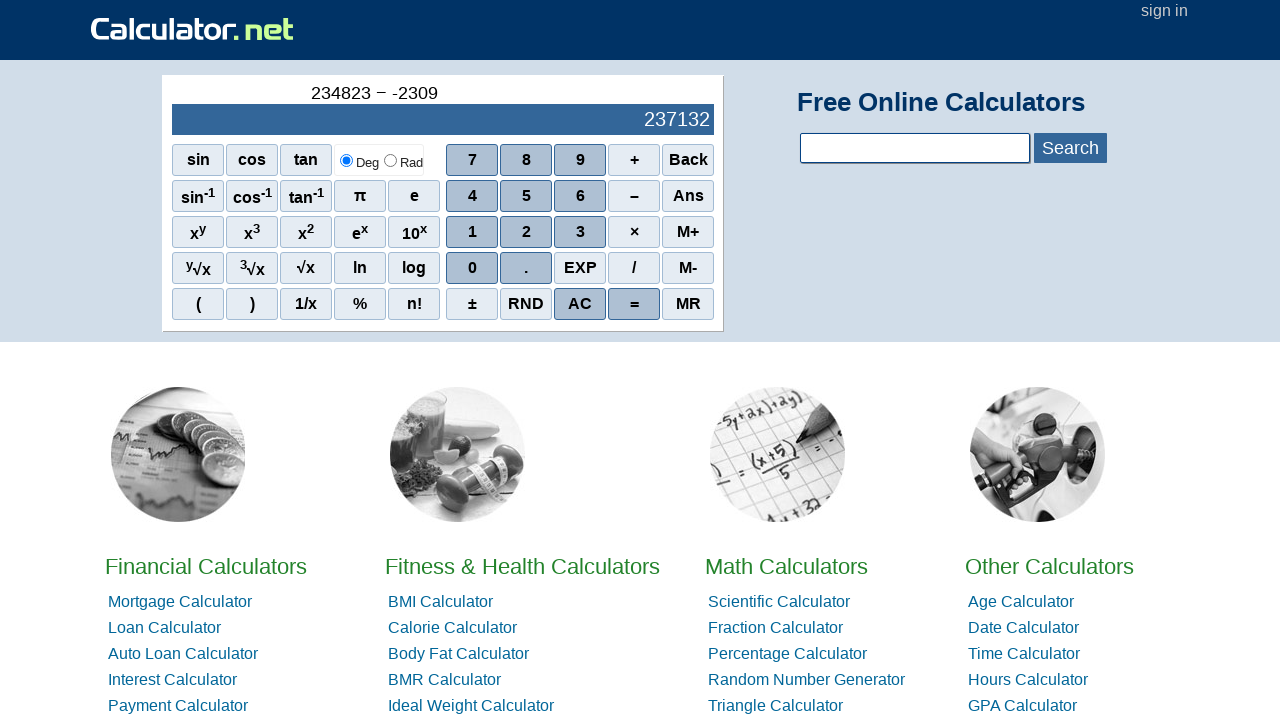

Clicked subtraction operator button at (472, 196) on xpath=//*[@id='sciout']/tbody/tr[2]/td[2]/div/div[2]/span[1]
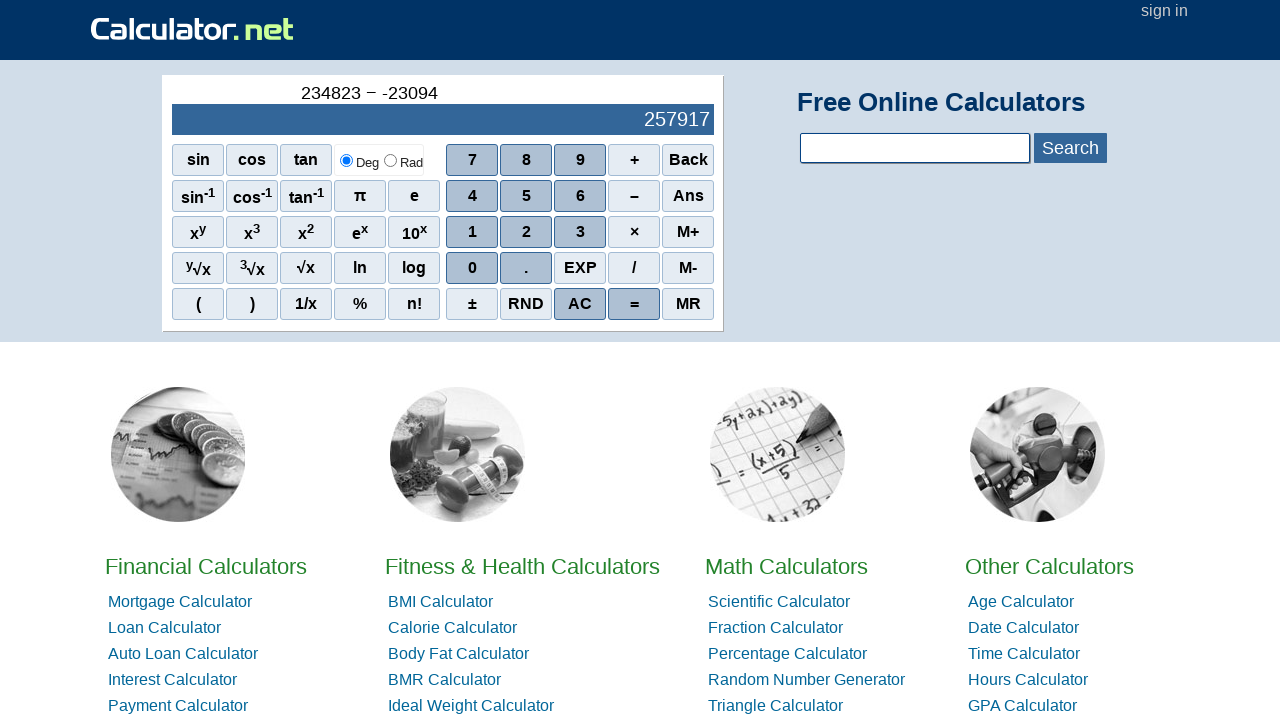

Clicked number button (1) at (526, 160) on xpath=//*[@id='sciout']/tbody/tr[2]/td[2]/div/div[1]/span[2]
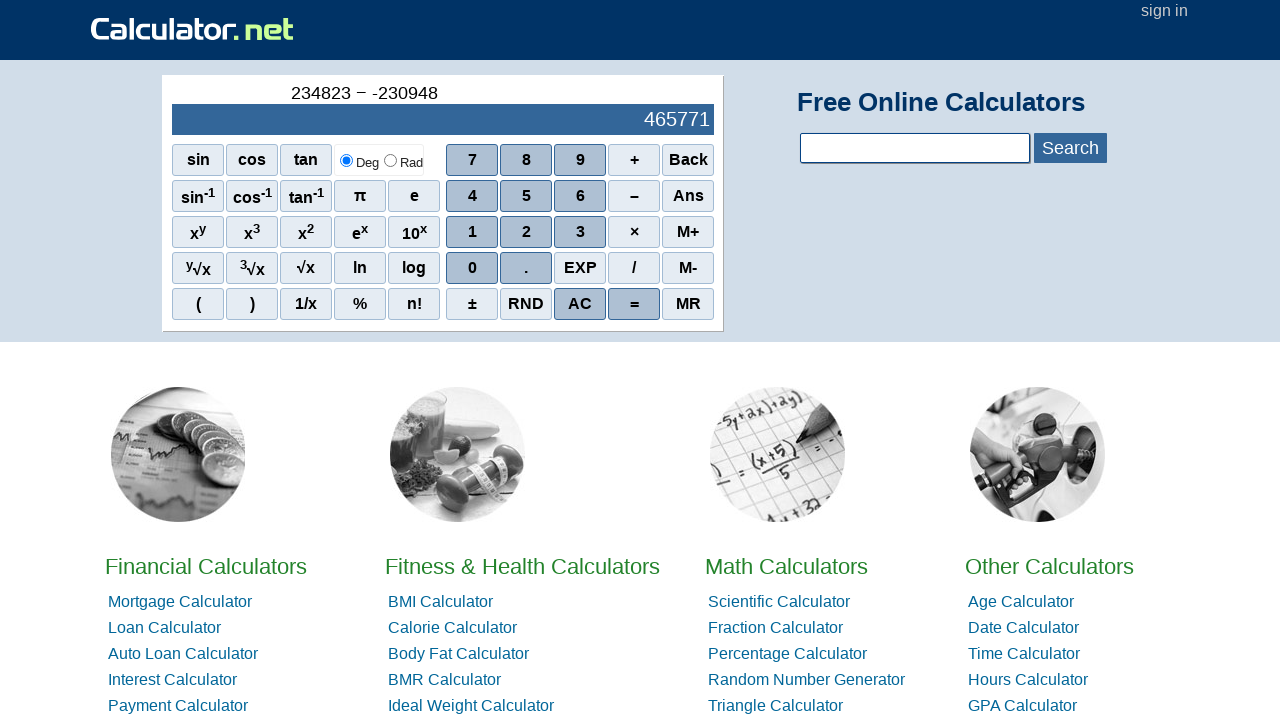

Clicked number button (2) at (526, 232) on xpath=//*[@id='sciout']/tbody/tr[2]/td[2]/div/div[3]/span[2]
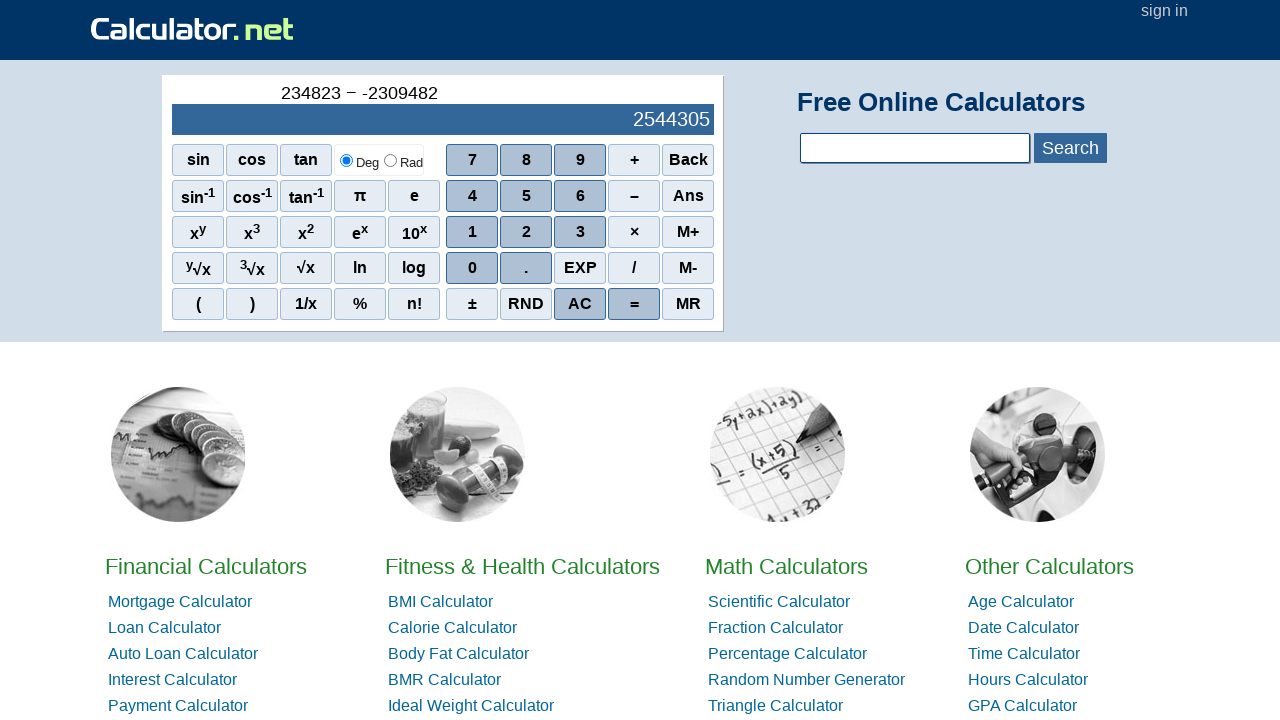

Clicked number button (3) and completed subtraction calculation at (580, 232) on xpath=//*[@id='sciout']/tbody/tr[2]/td[2]/div/div[3]/span[3]
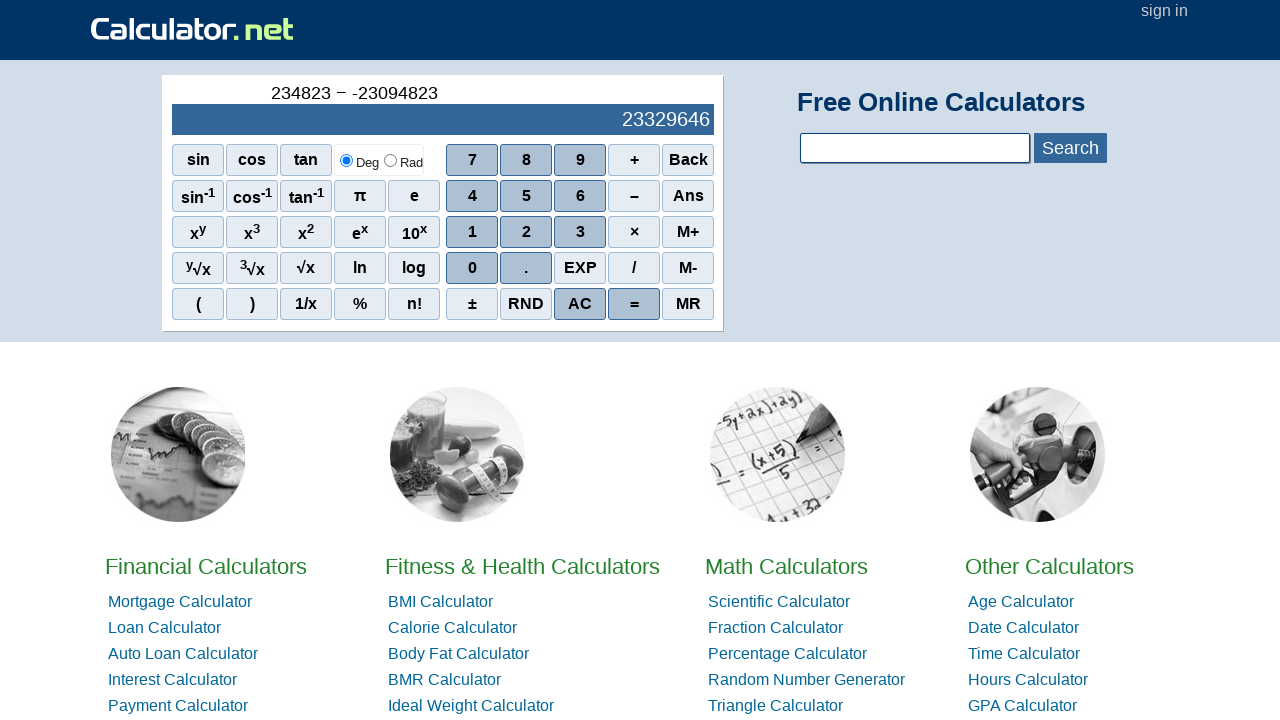

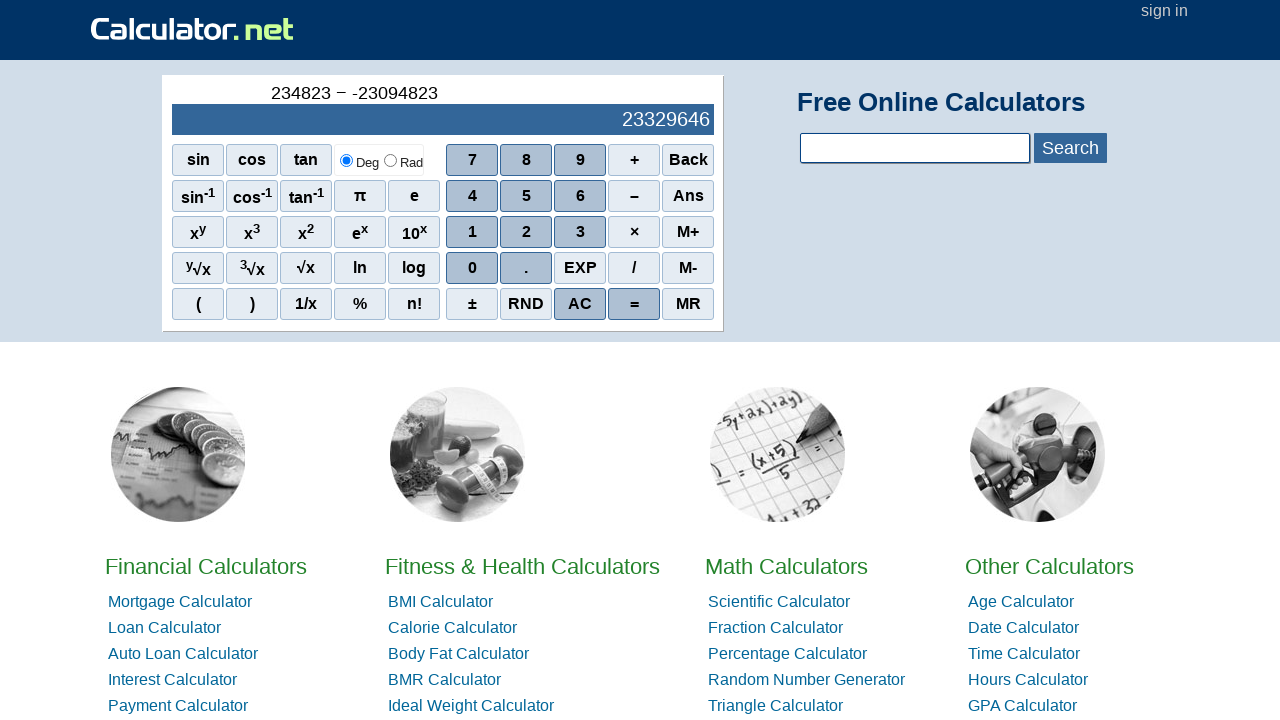